Tests TodoMVC app with Backbone.js by adding todos, marking them complete, and verifying the todo count updates correctly

Starting URL: https://todomvc.com

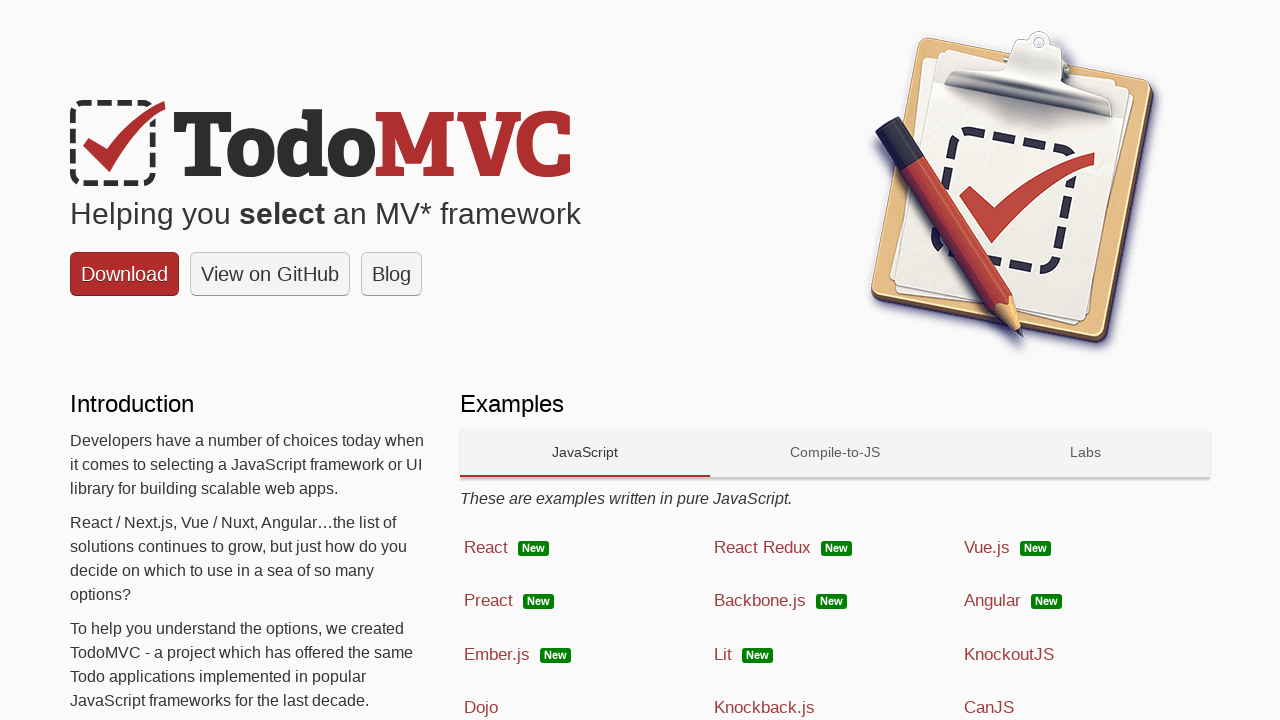

Waited for Backbone.js link to be visible
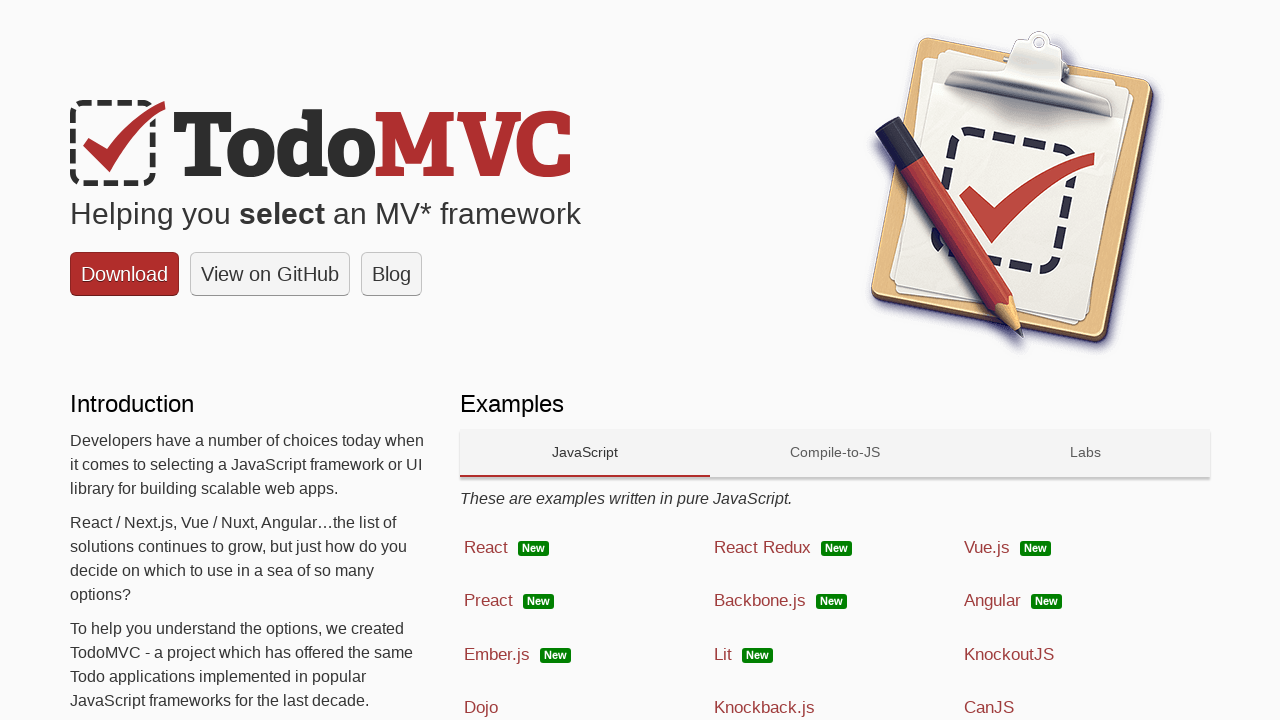

Clicked on Backbone.js platform link at (835, 601) on a:has-text('Backbone.js')
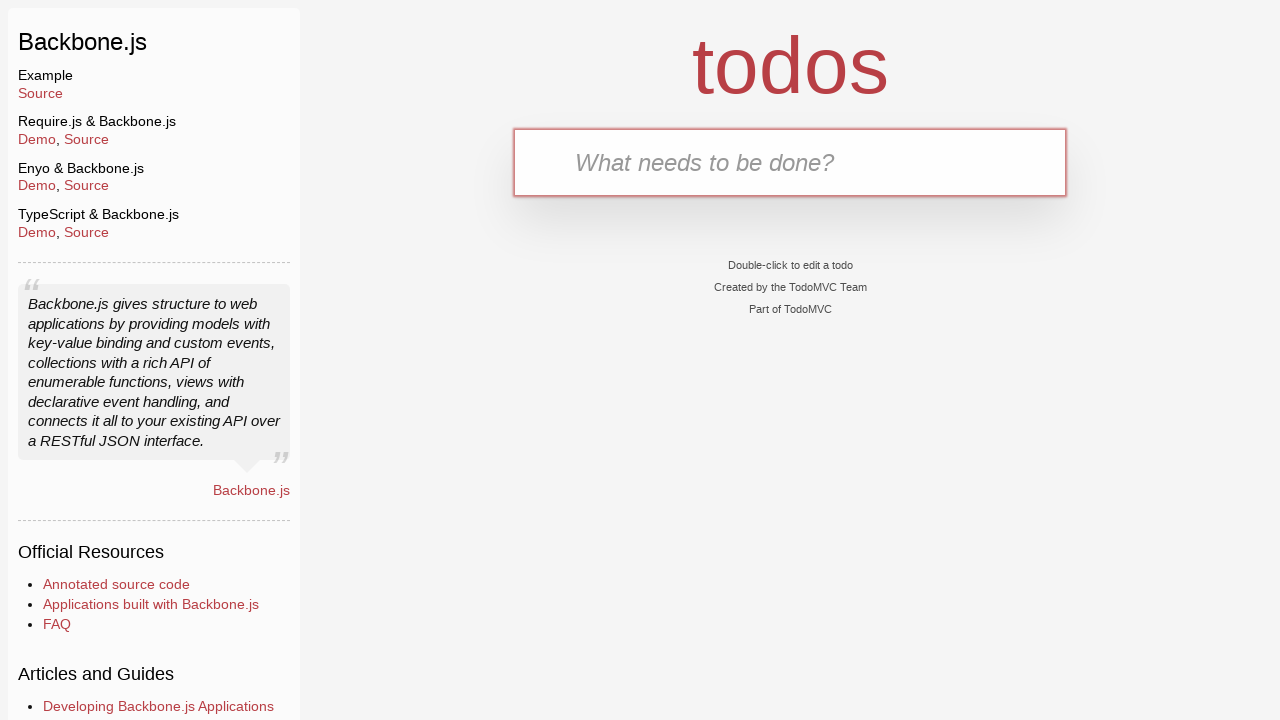

Waited for todo input field to be visible
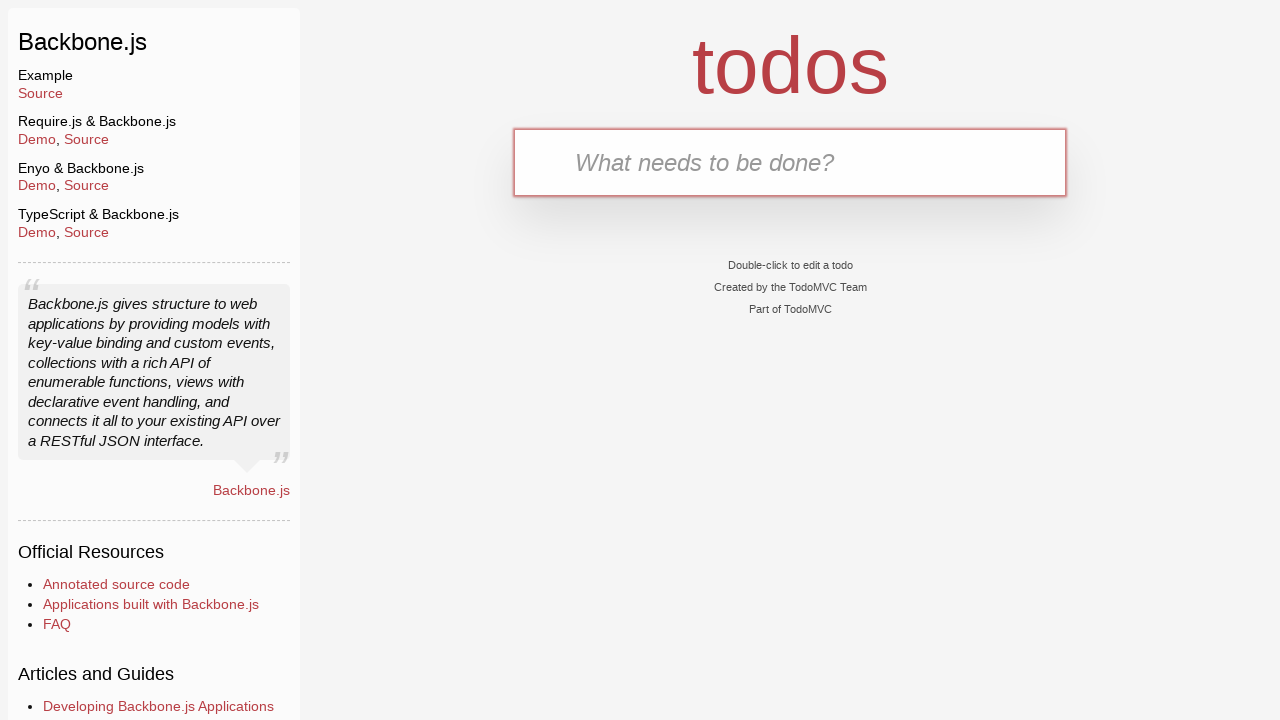

Filled todo input with 'Plan user stories' on input[placeholder*='What needs to be done?']
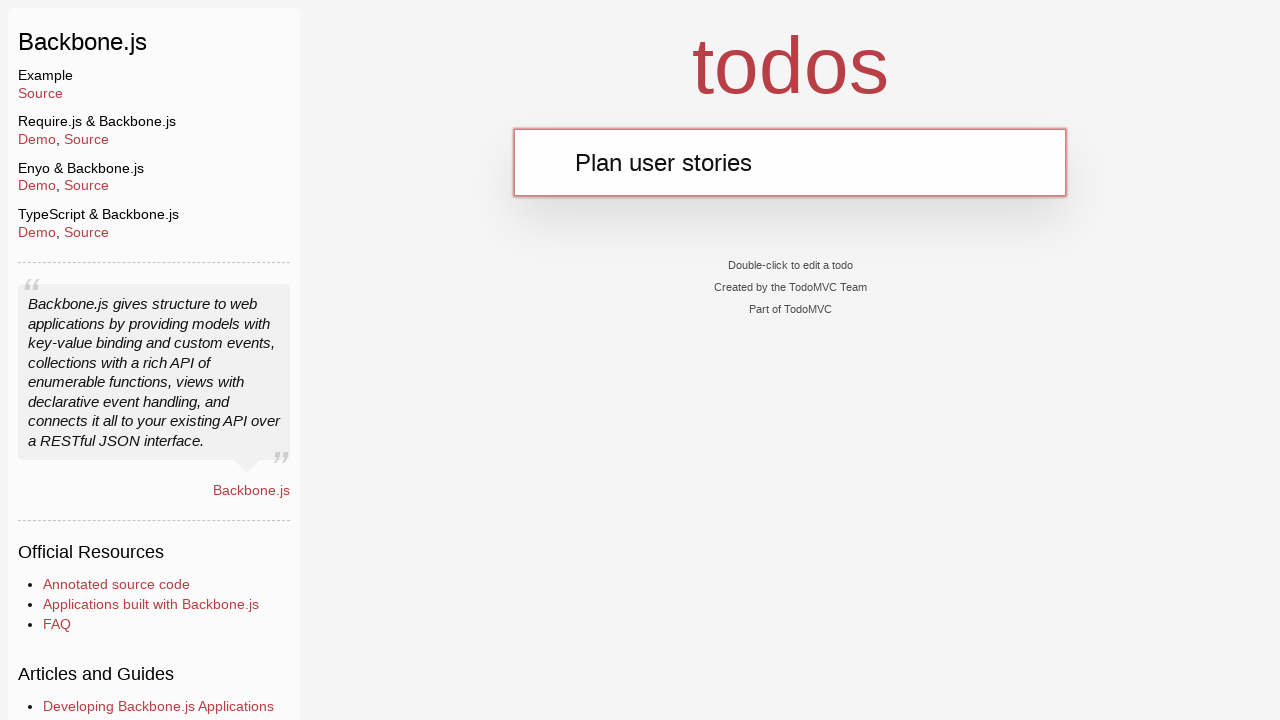

Pressed Enter to add todo 'Plan user stories' on input[placeholder*='What needs to be done?']
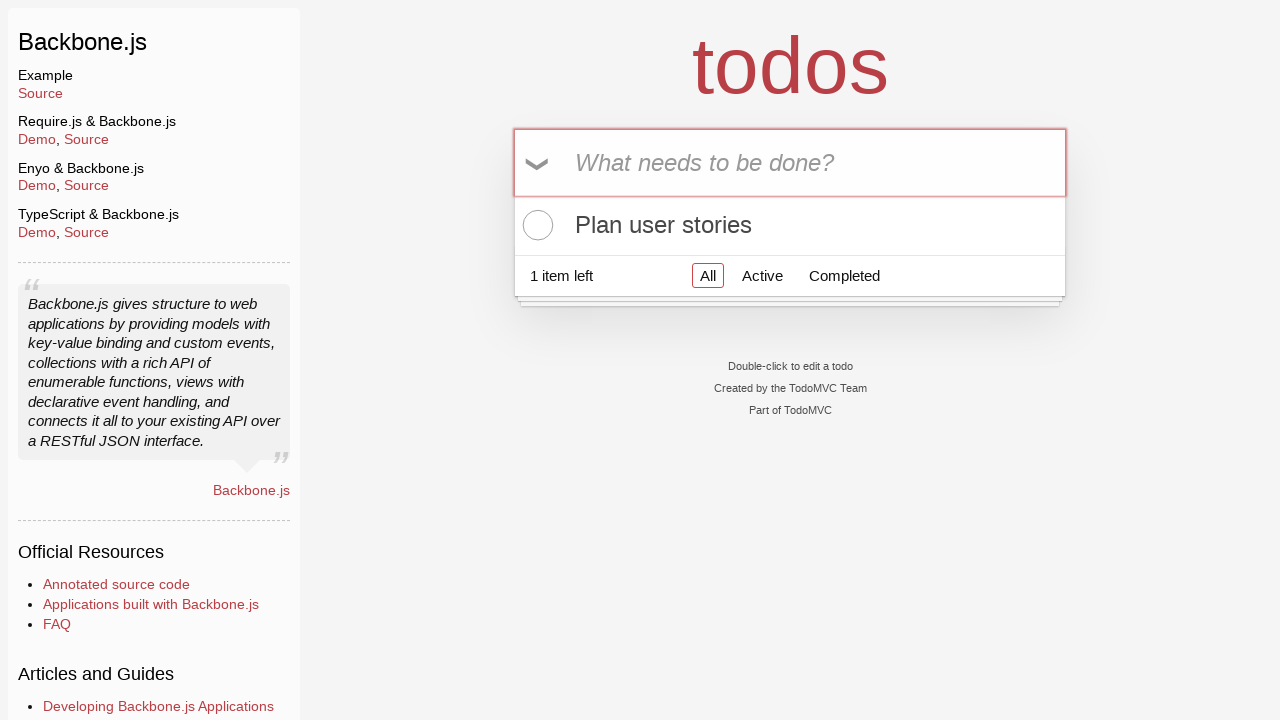

Waited for todo input field to be visible
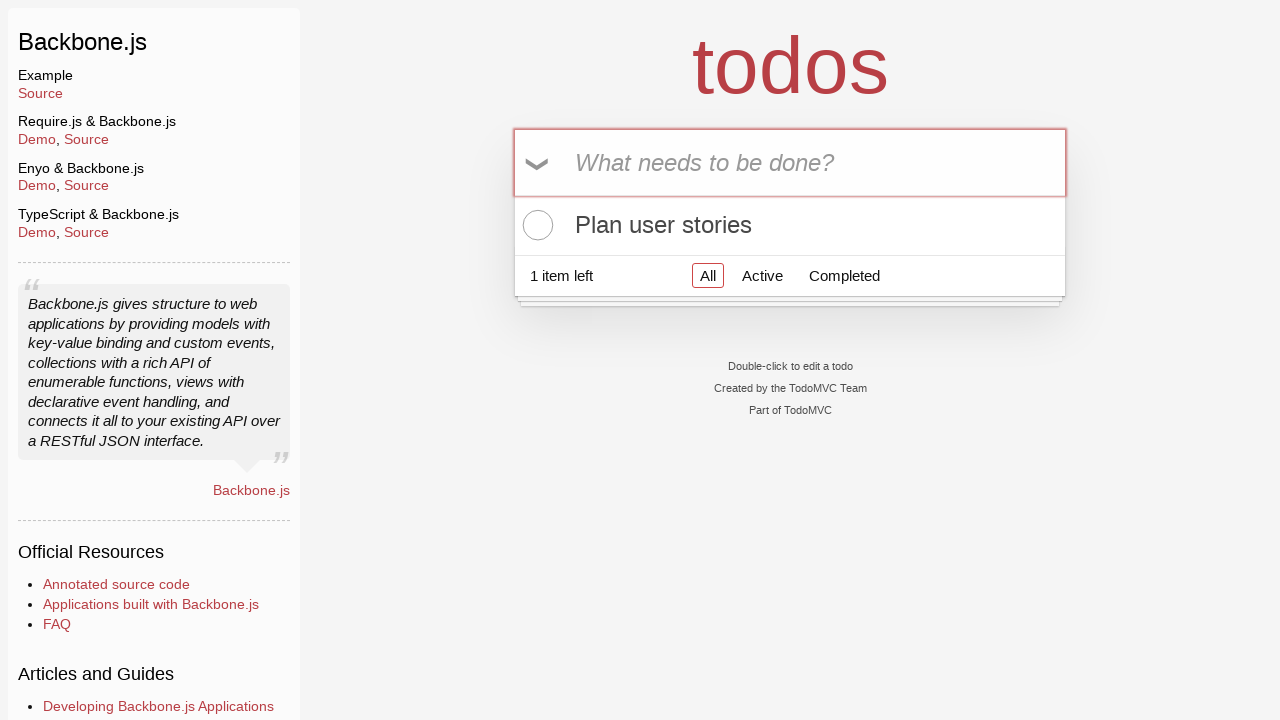

Filled todo input with 'Daily stand-up' on input[placeholder*='What needs to be done?']
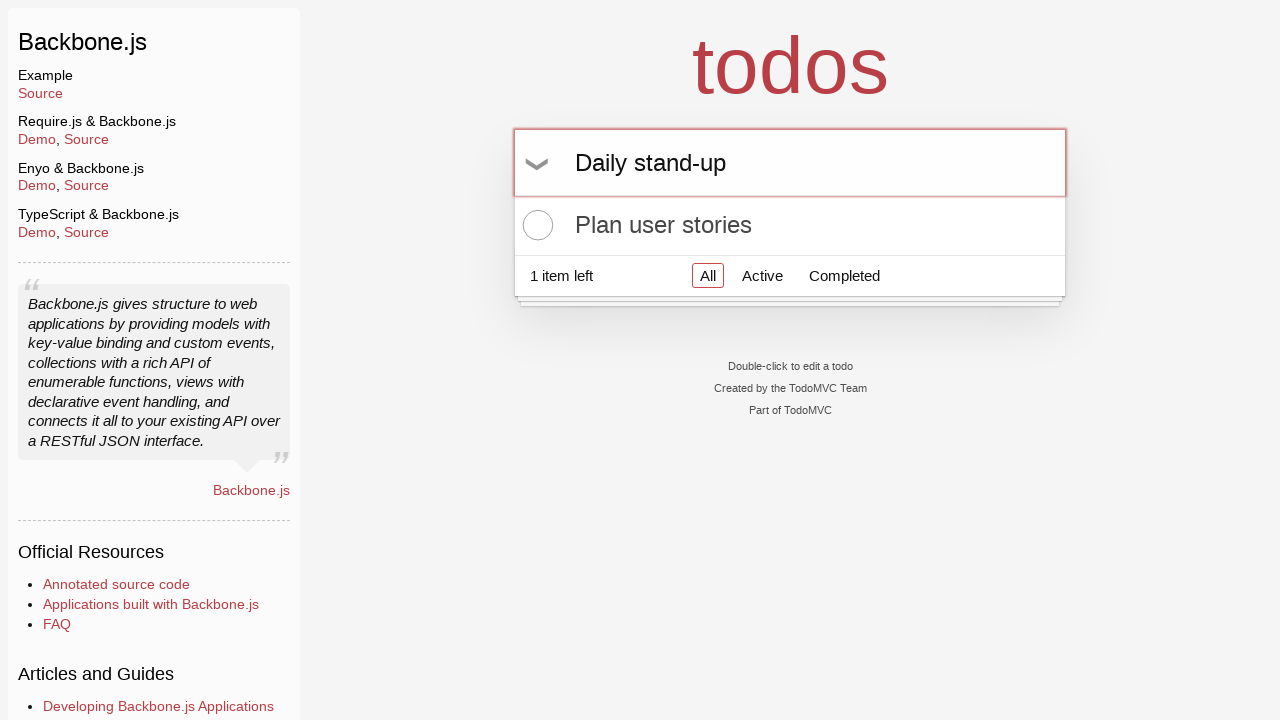

Pressed Enter to add todo 'Daily stand-up' on input[placeholder*='What needs to be done?']
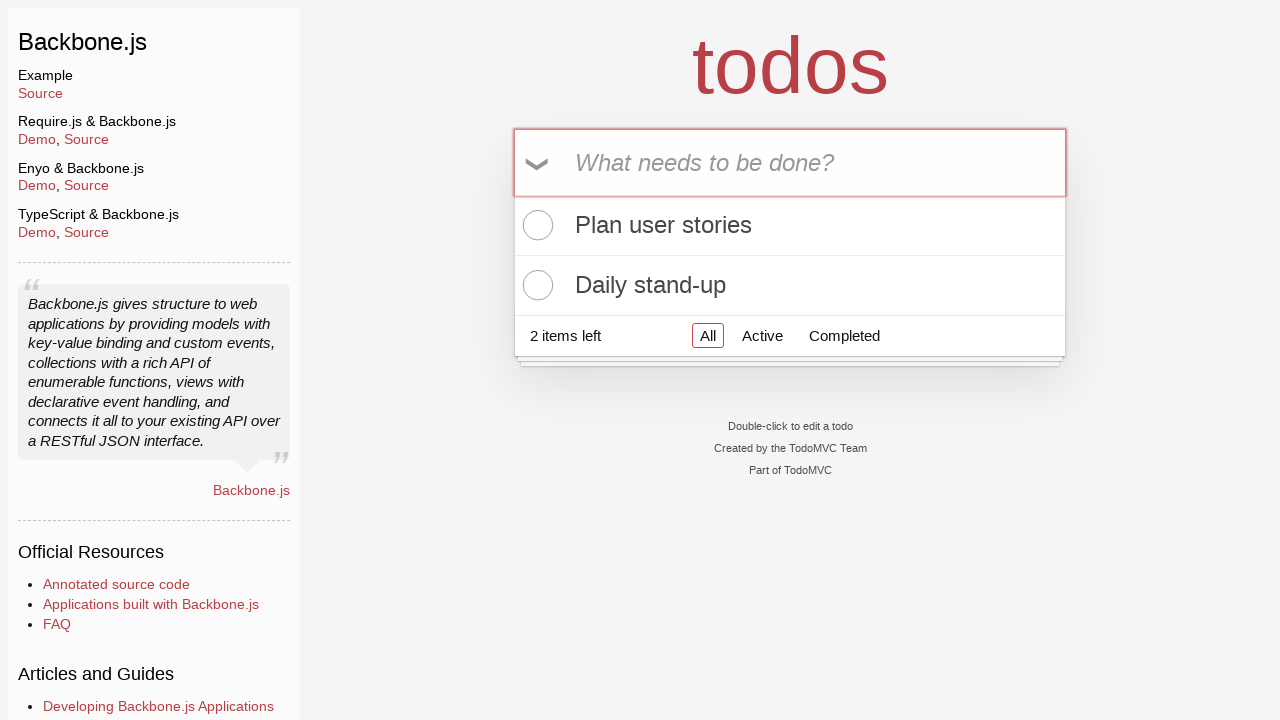

Waited for todo input field to be visible
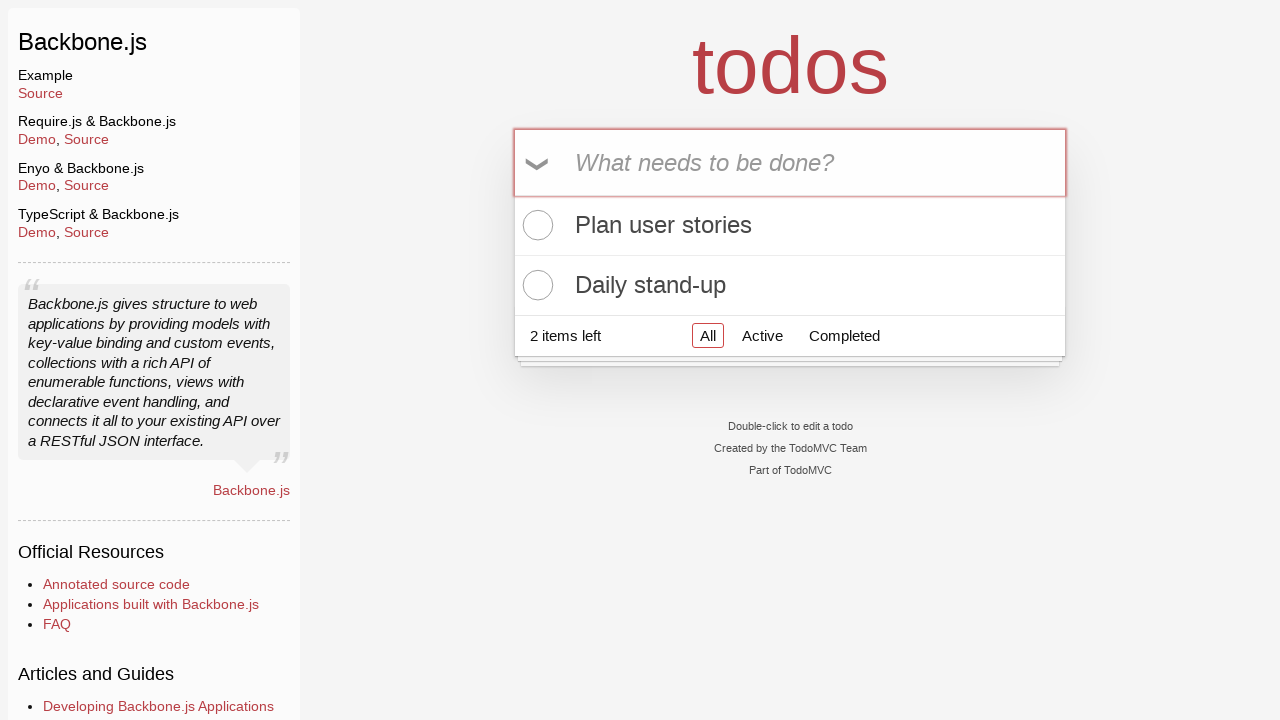

Filled todo input with 'Sprint planning' on input[placeholder*='What needs to be done?']
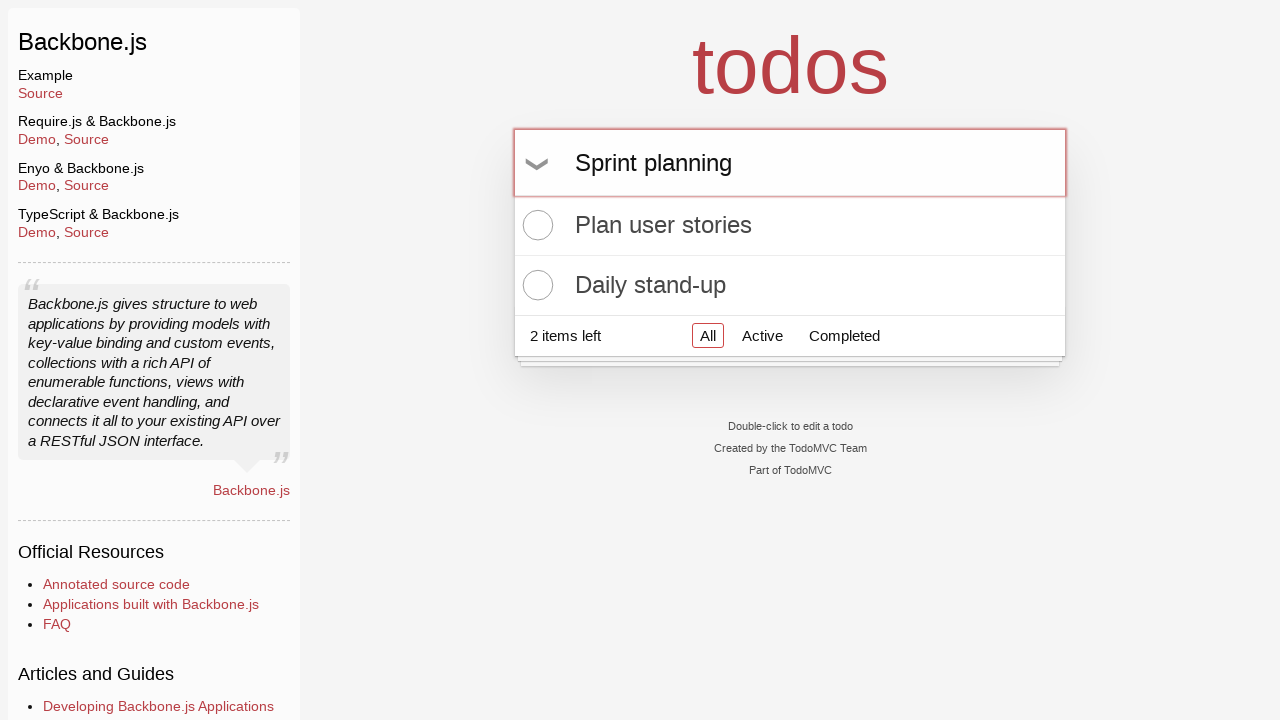

Pressed Enter to add todo 'Sprint planning' on input[placeholder*='What needs to be done?']
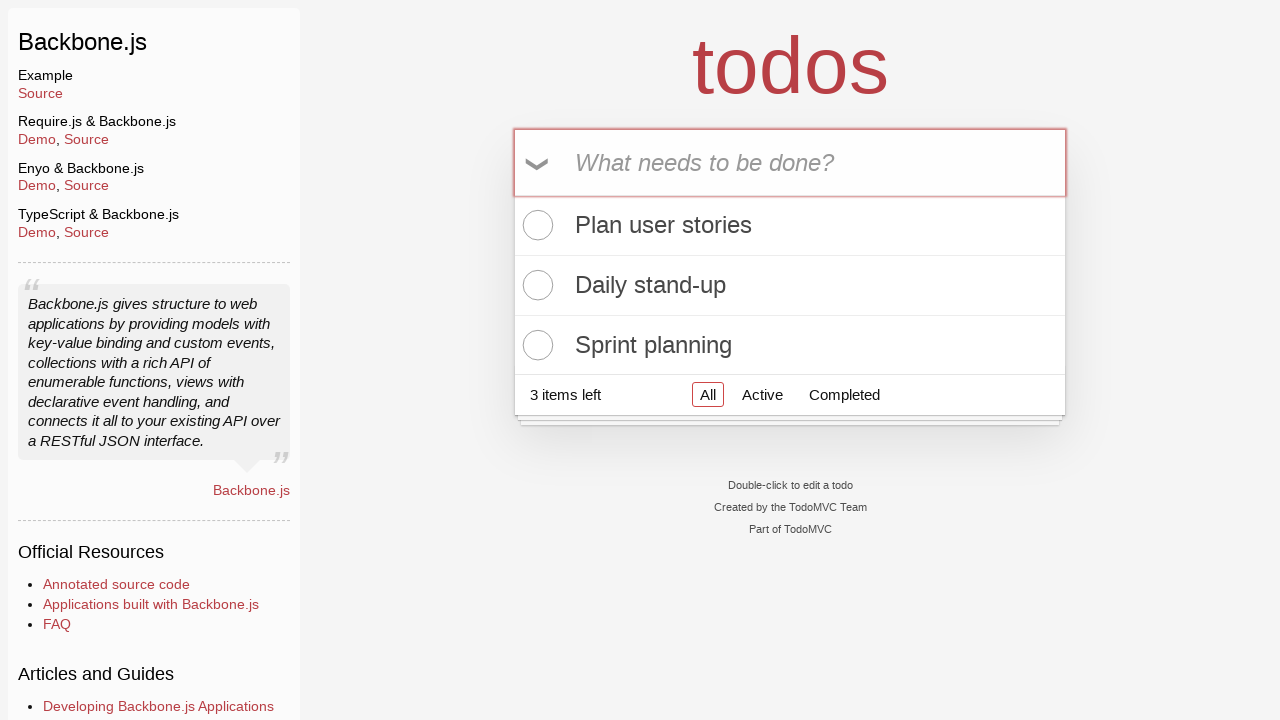

Waited for todo input field to be visible
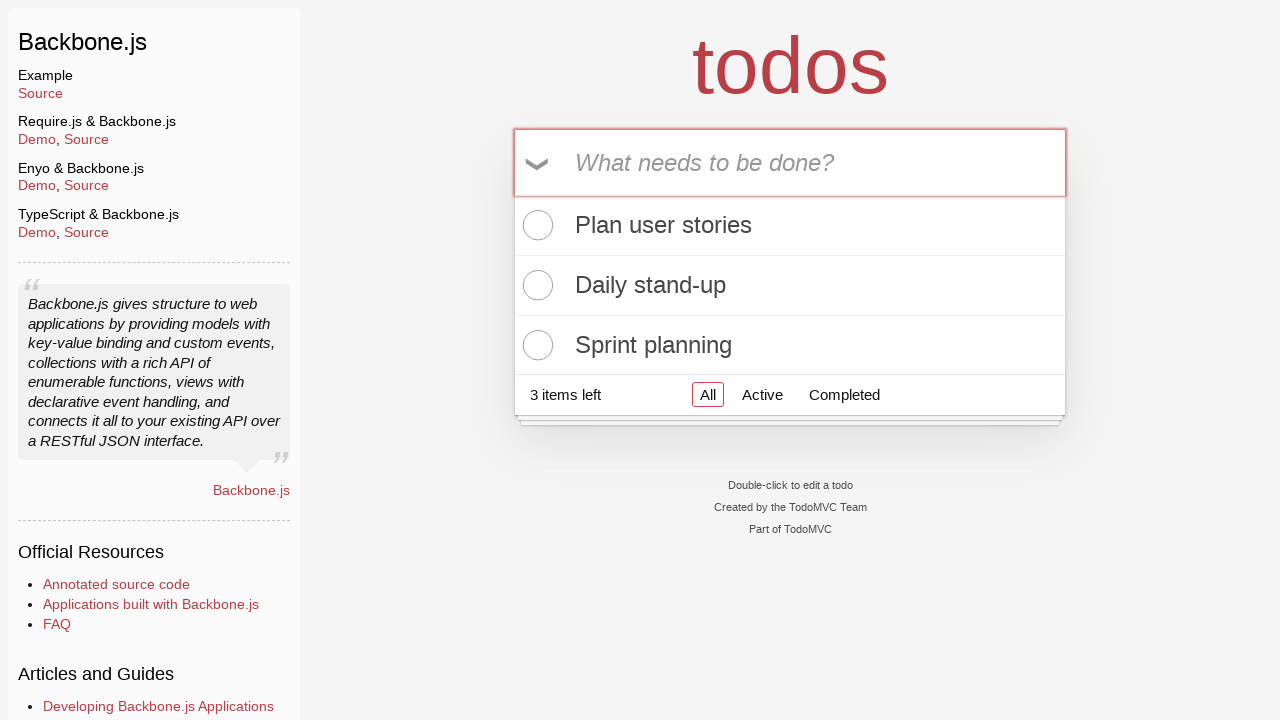

Filled todo input with 'Team retro' on input[placeholder*='What needs to be done?']
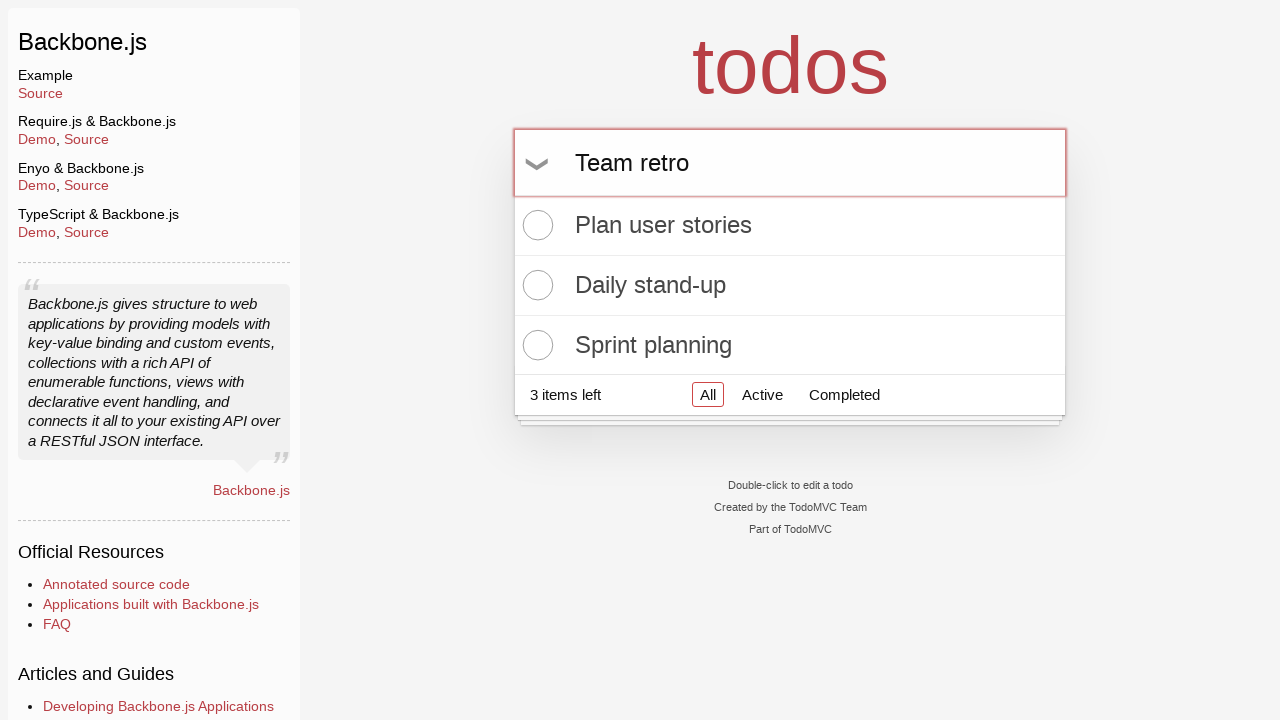

Pressed Enter to add todo 'Team retro' on input[placeholder*='What needs to be done?']
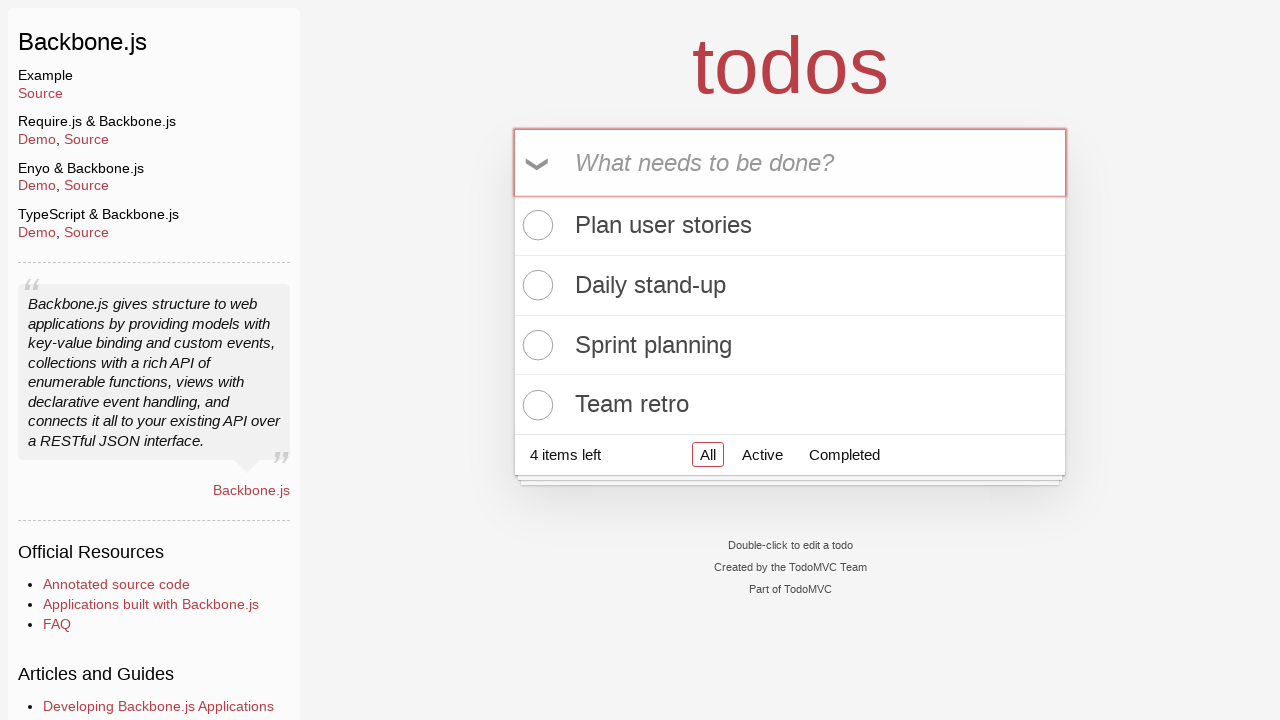

Marked first todo as complete at (535, 225) on li:nth-child(1) .toggle
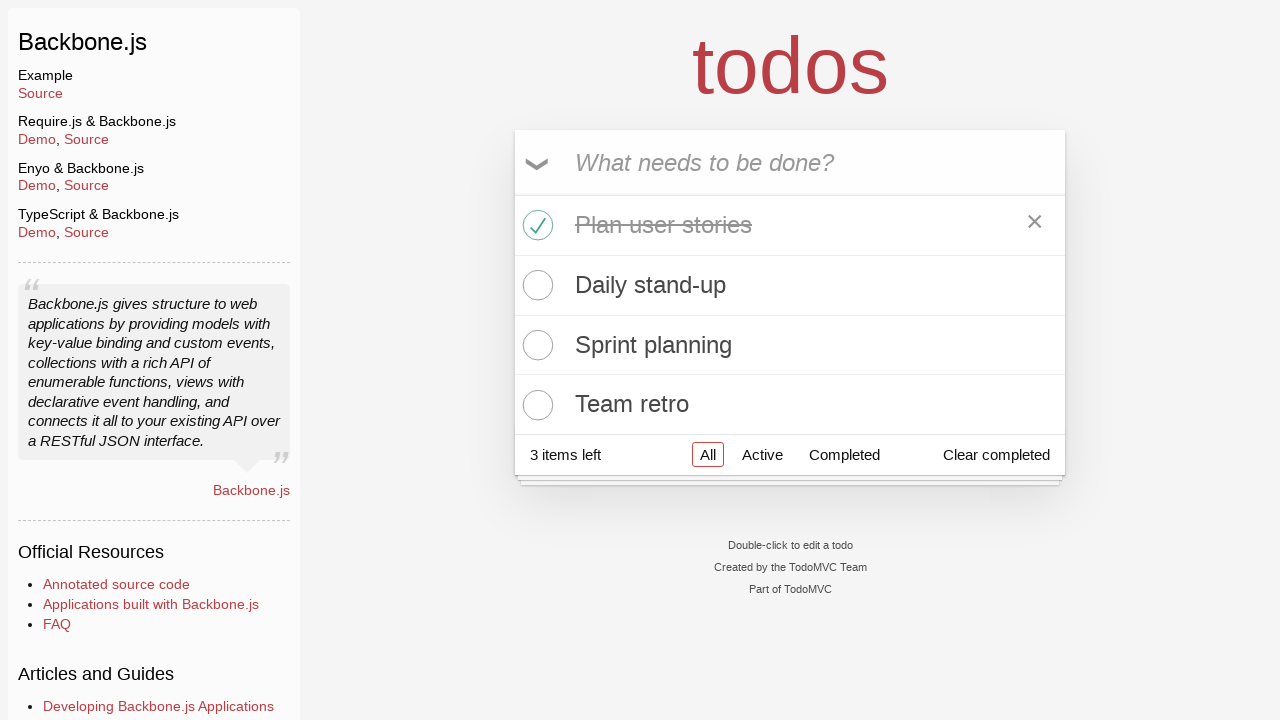

Toggled second todo to complete at (535, 285) on li:nth-child(2) .toggle
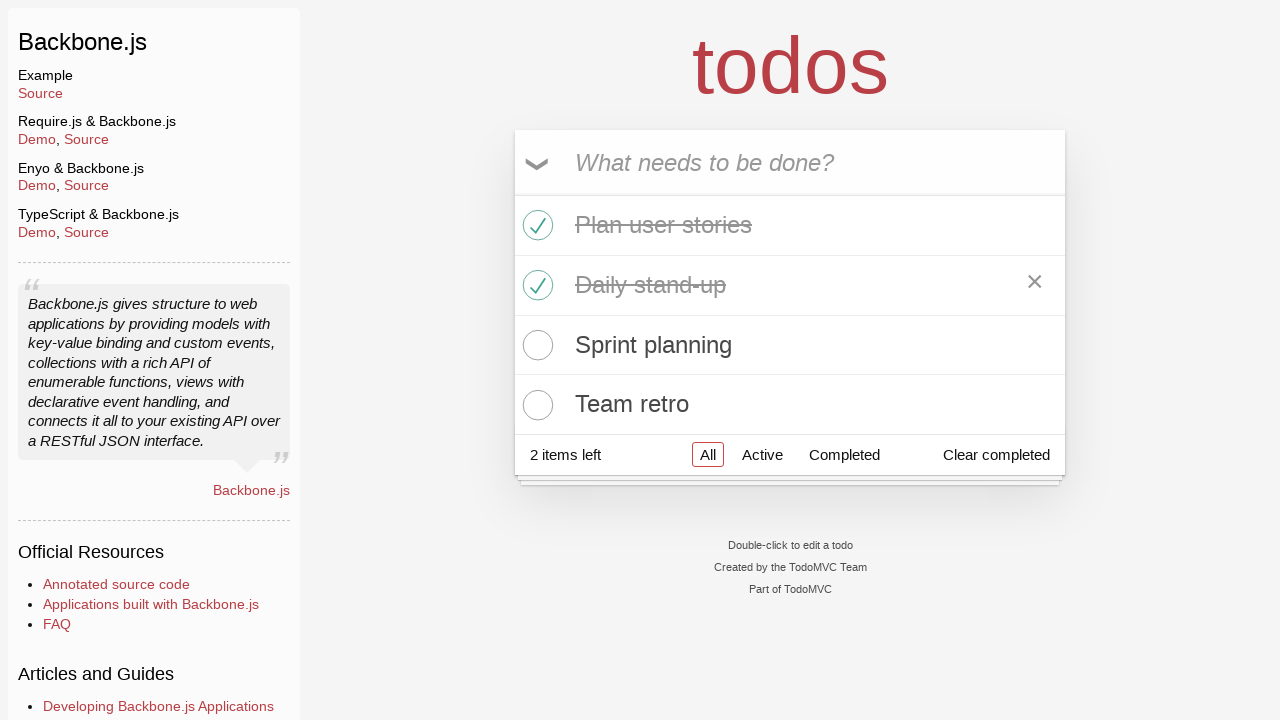

Toggled second todo back to incomplete at (535, 285) on li:nth-child(2) .toggle
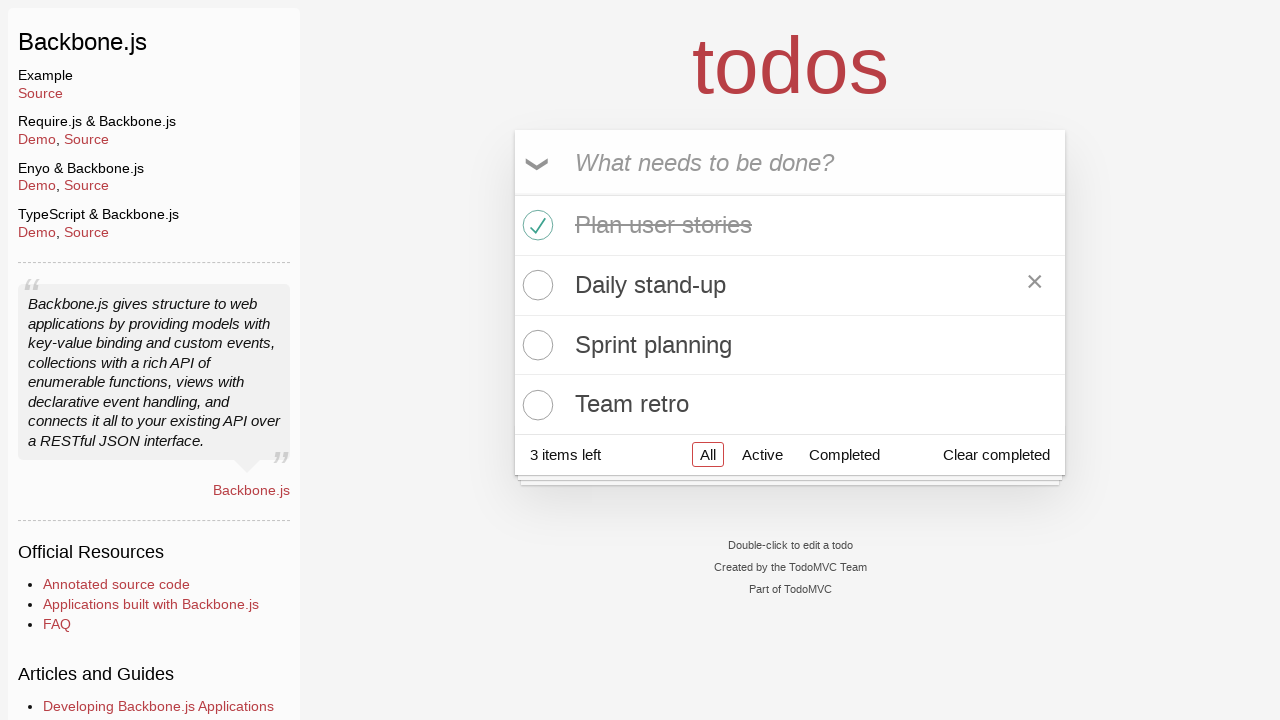

Waited for todo count element to be visible and verified final state
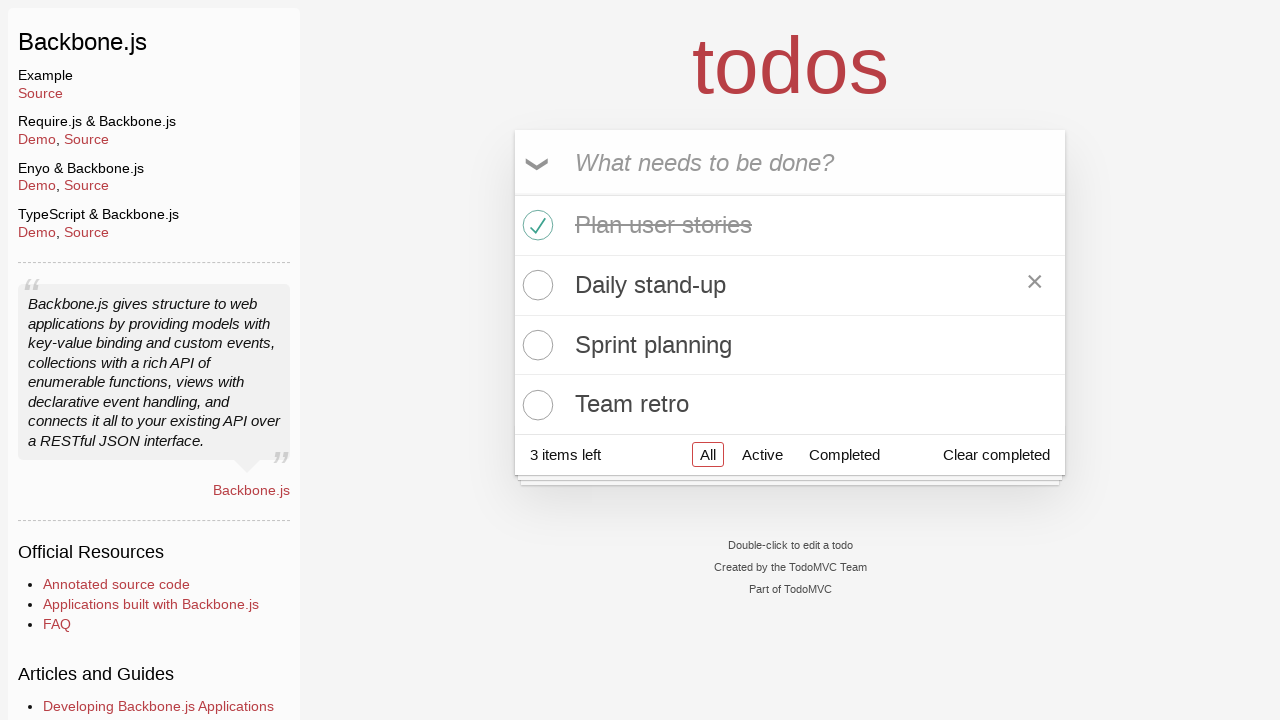

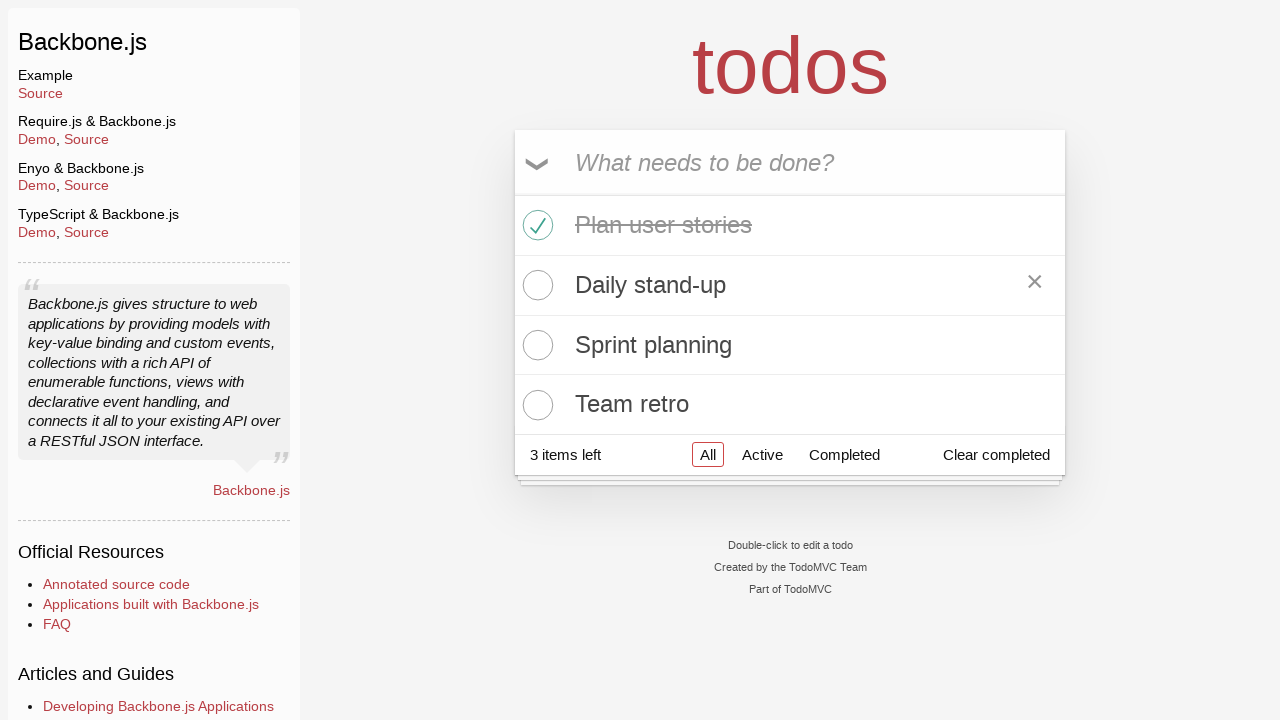